Tests selecting a country from a custom dropdown that requires clicking to open, then clicking the desired option

Starting URL: http://leafground.com/select.xhtml

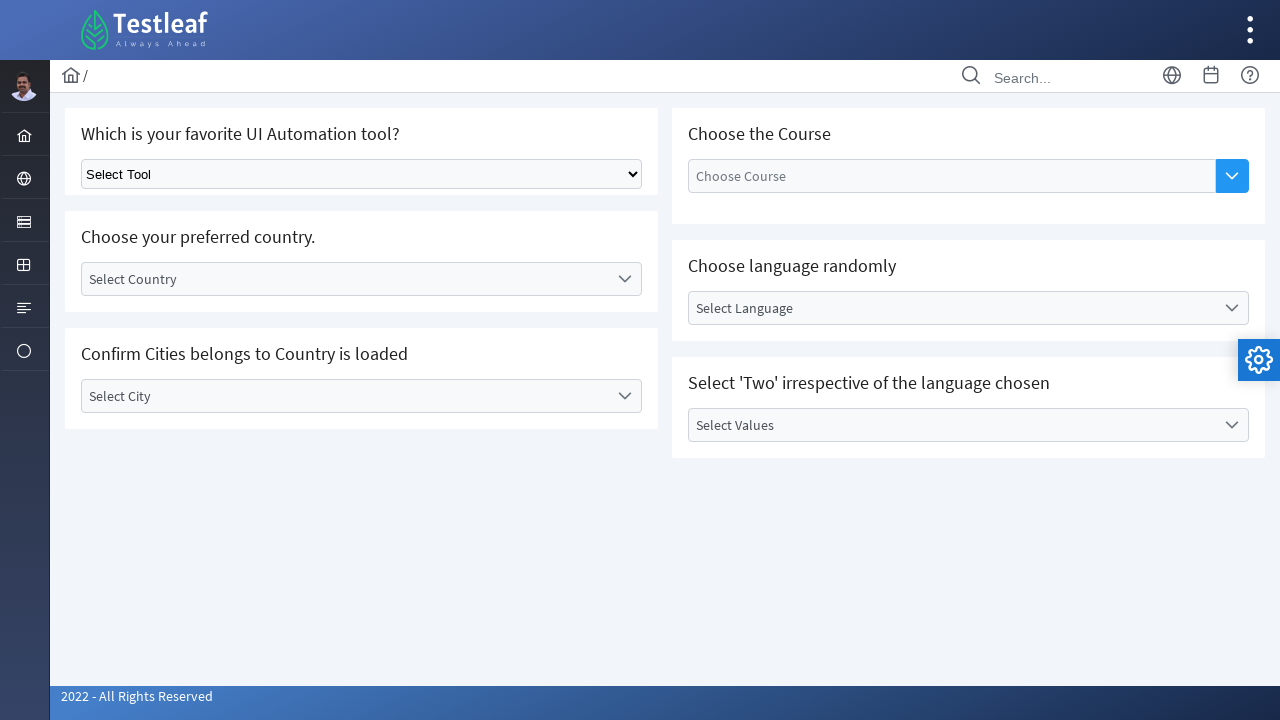

Navigated to http://leafground.com/select.xhtml
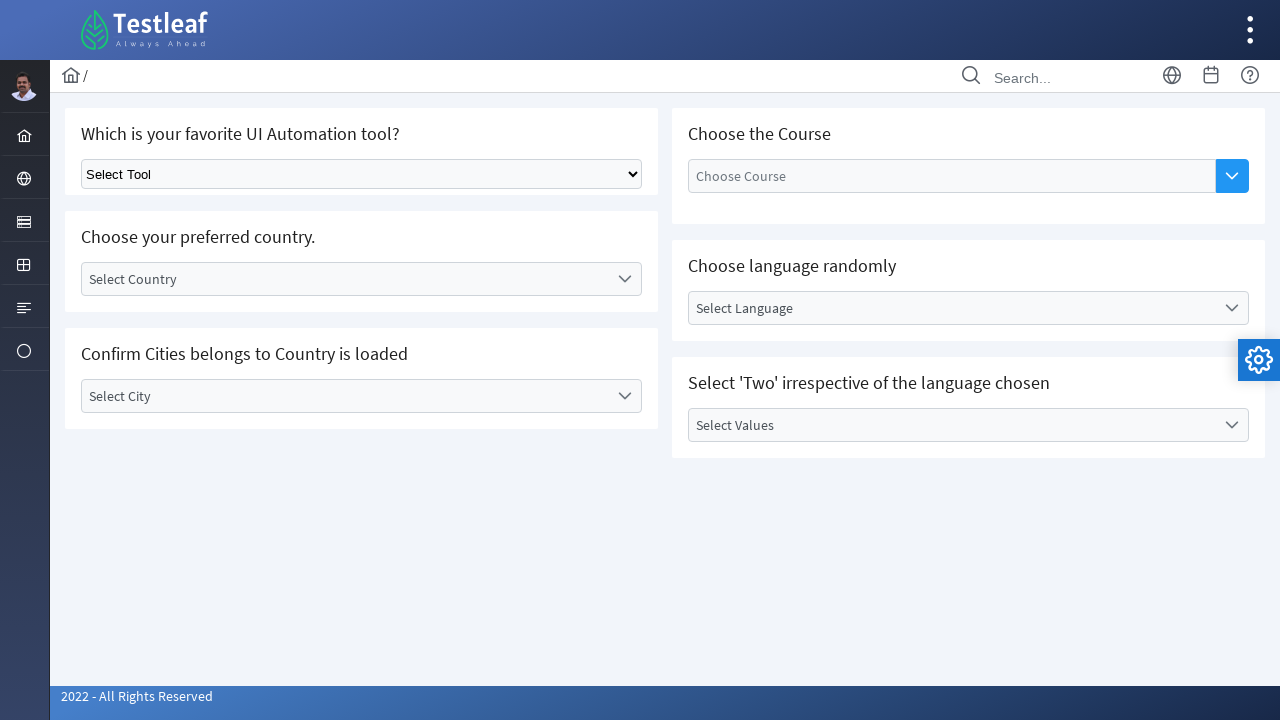

Clicked on 'Select Country' dropdown label to open custom dropdown at (345, 279) on xpath=//label[text()='Select Country']
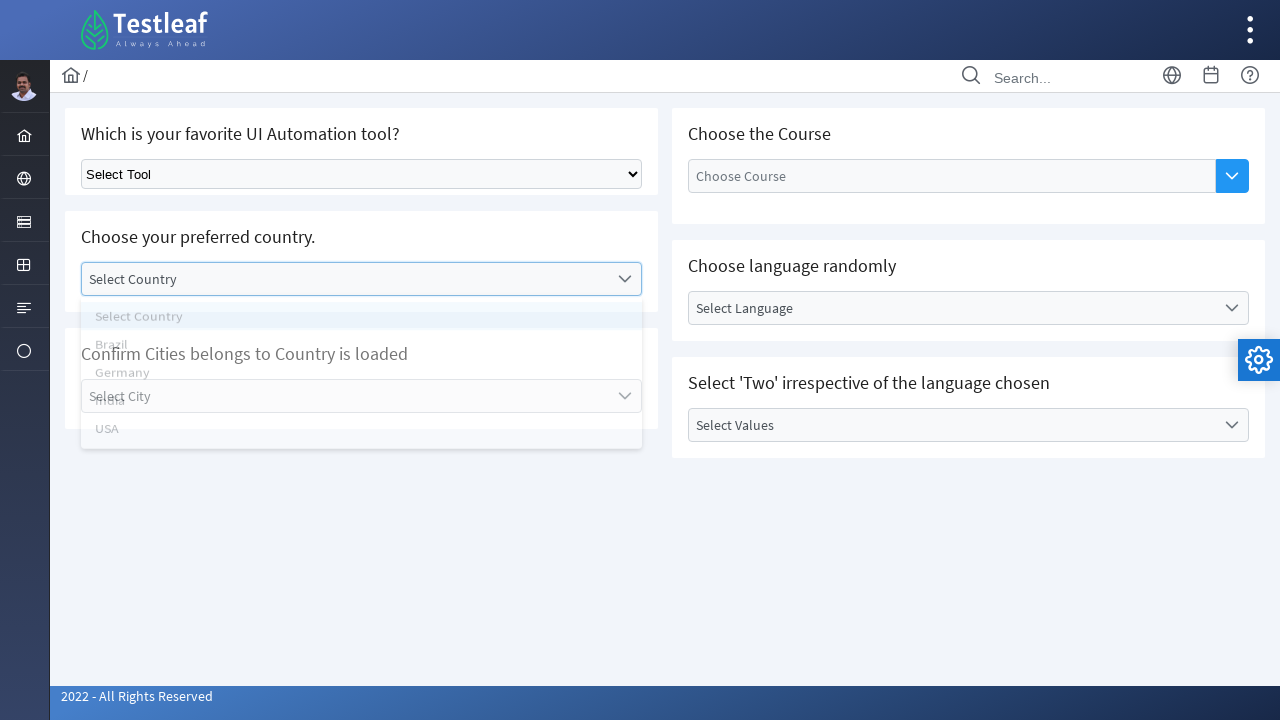

Selected 'India' from the dropdown options at (362, 415) on xpath=//li[text()='India']
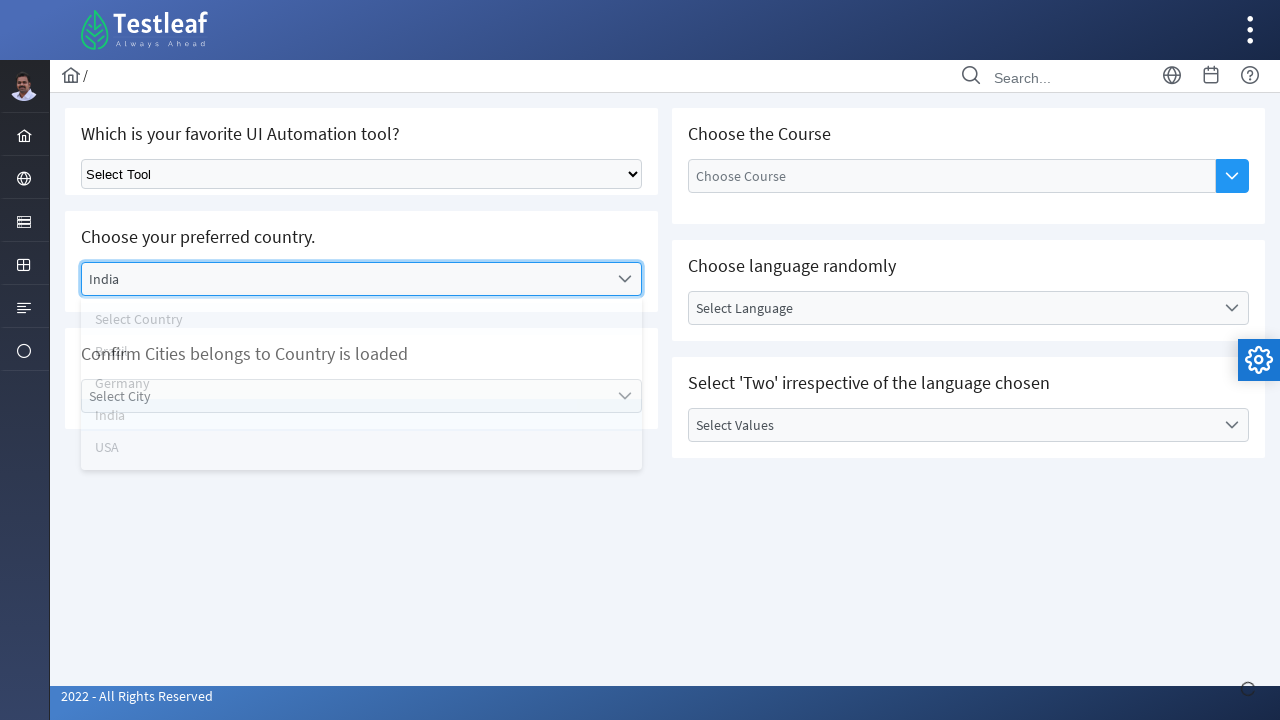

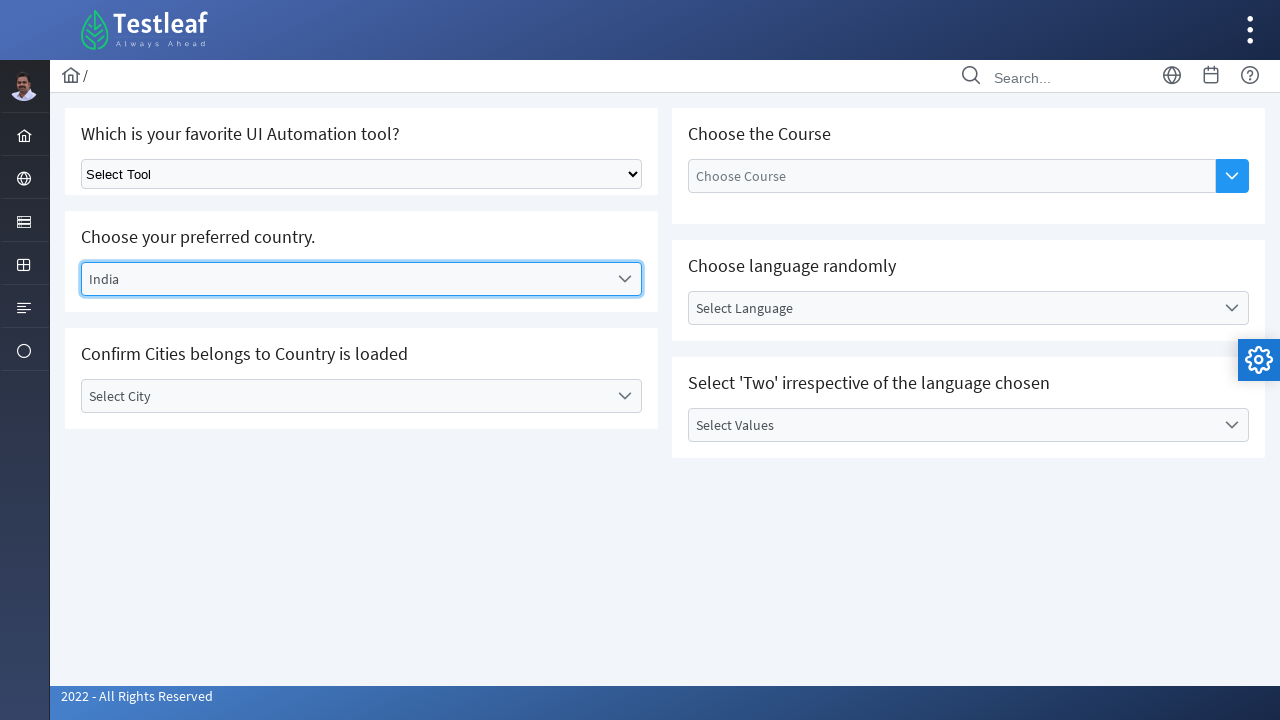